Tests a web form by entering text into an input field and clicking the submit button, then verifies the success message is displayed.

Starting URL: https://www.selenium.dev/selenium/web/web-form.html

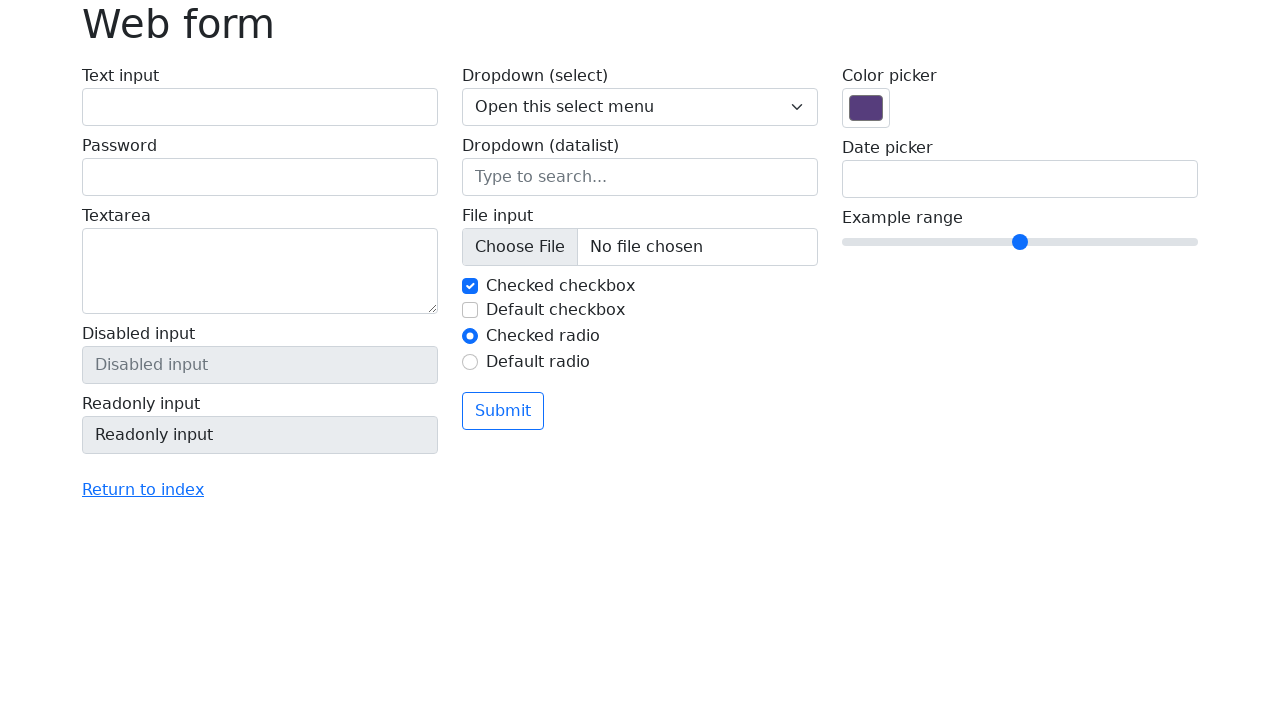

Filled text input field with 'Selenium' on input[name='my-text']
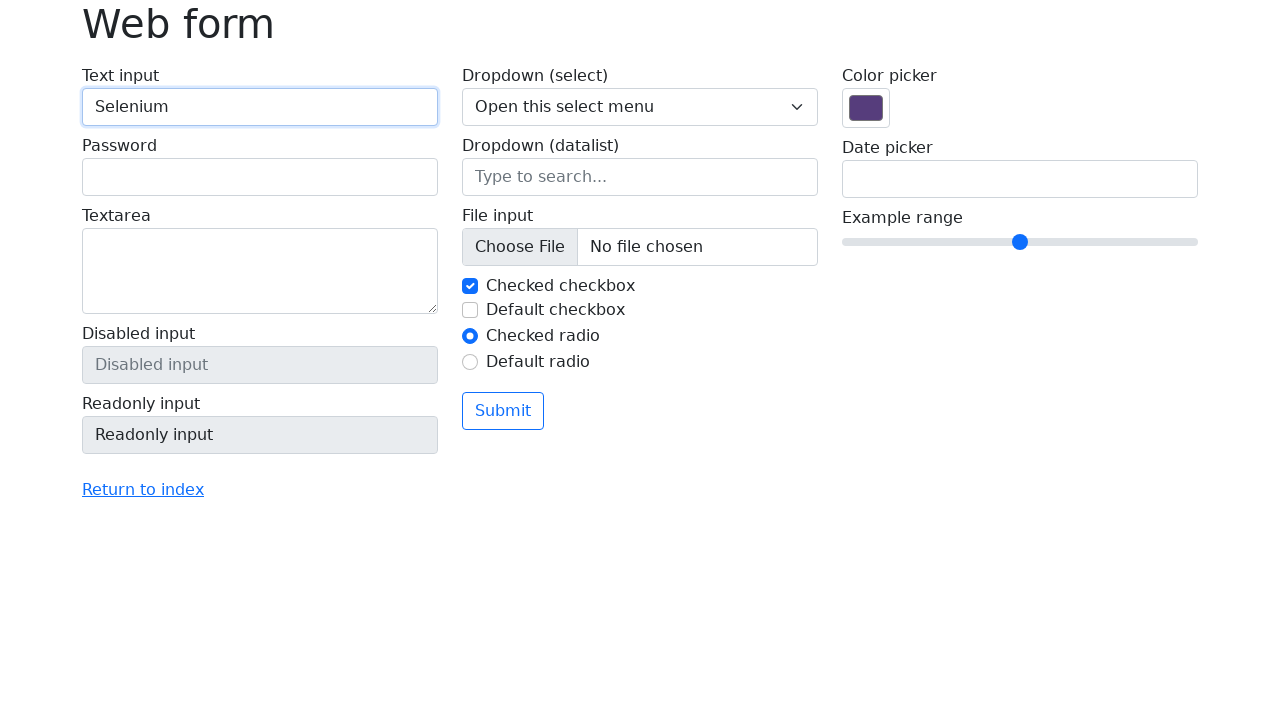

Clicked the submit button at (503, 411) on button
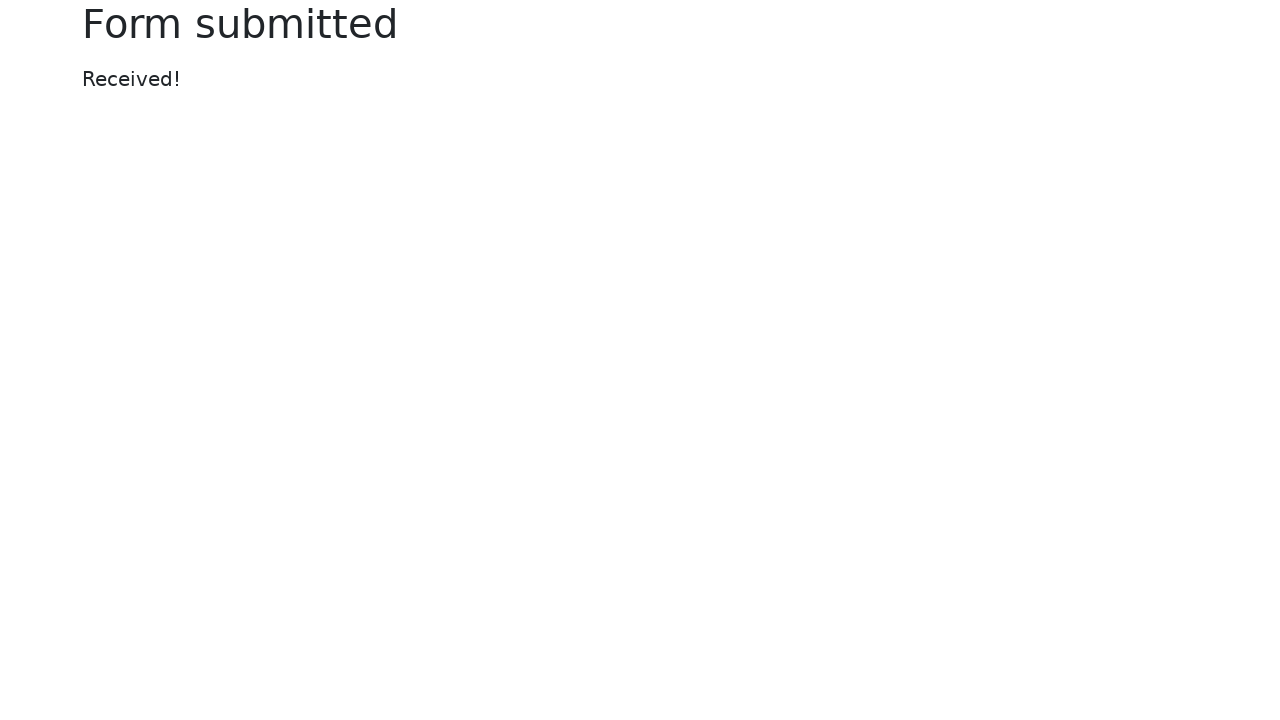

Success message displayed
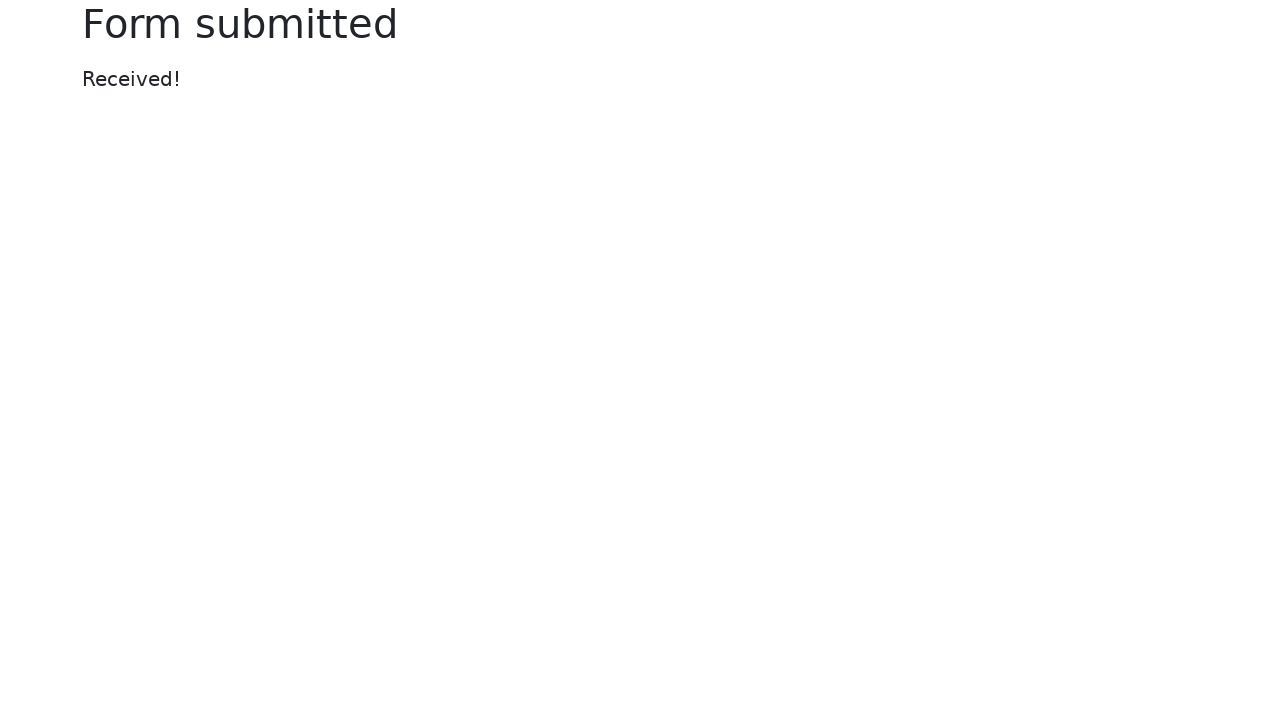

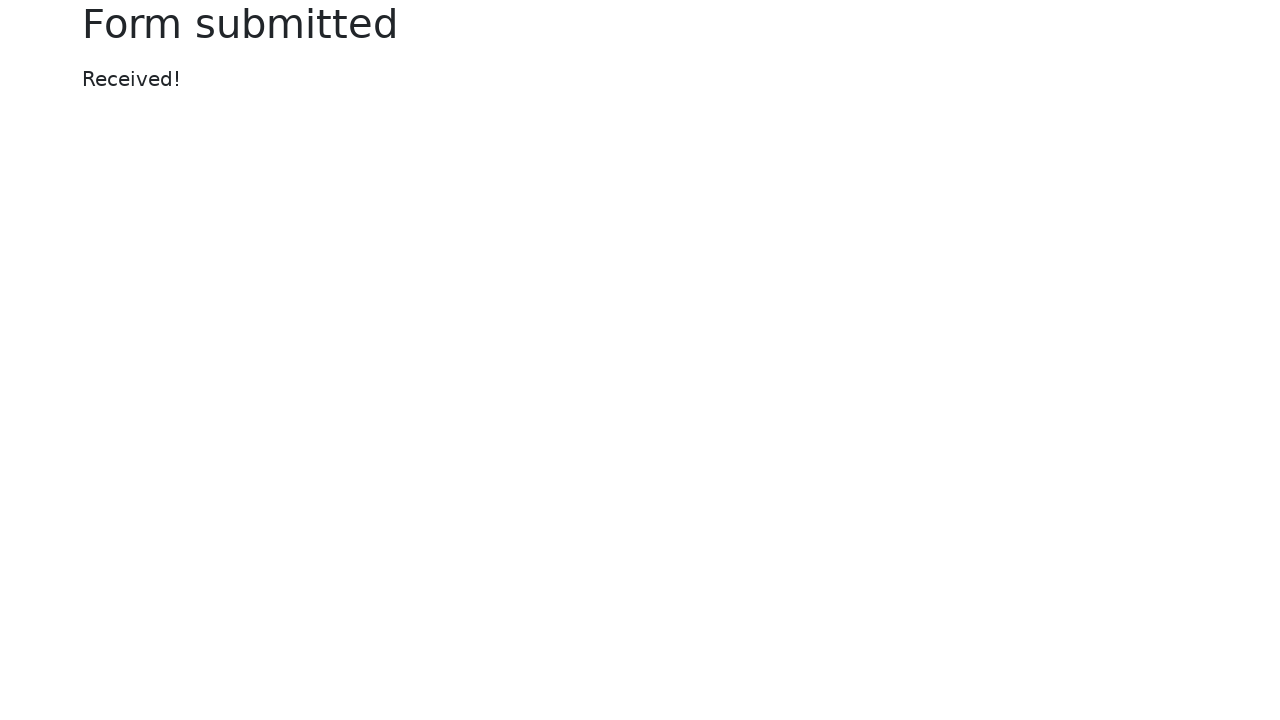